Tests clicking the Elements card navigates to the elements page

Starting URL: https://demoqa.com

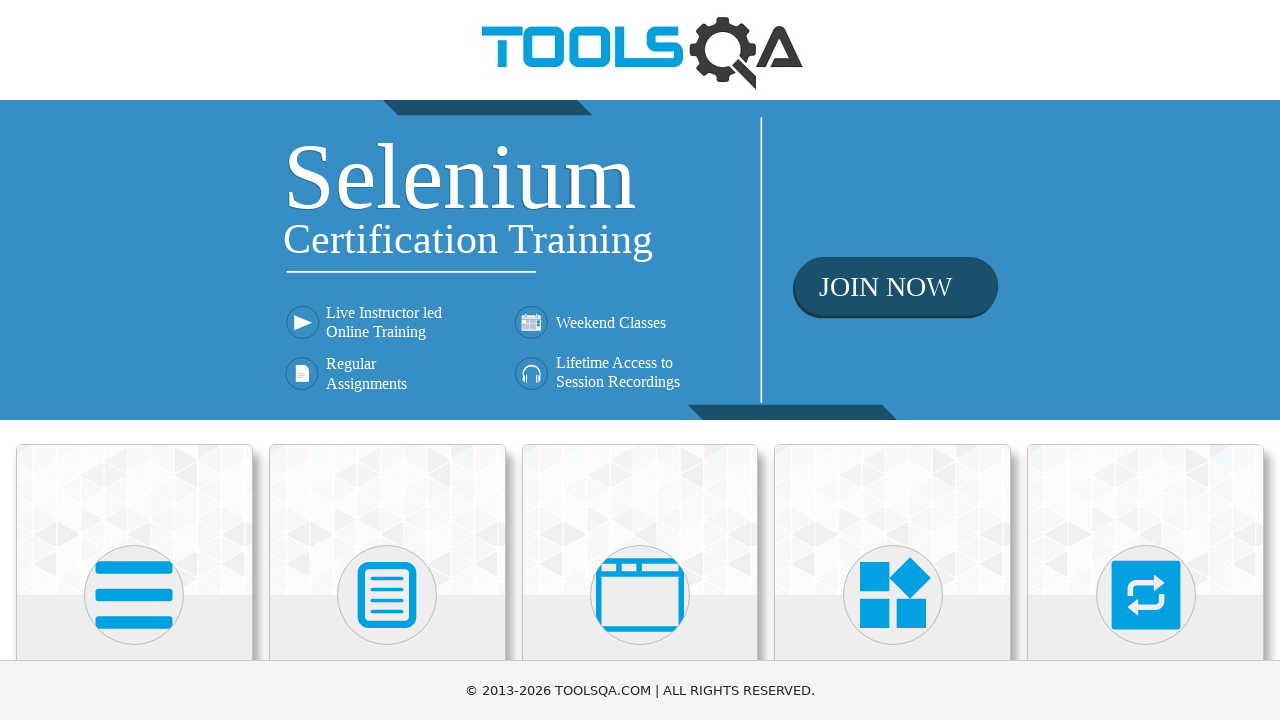

Located Elements card using XPath selector
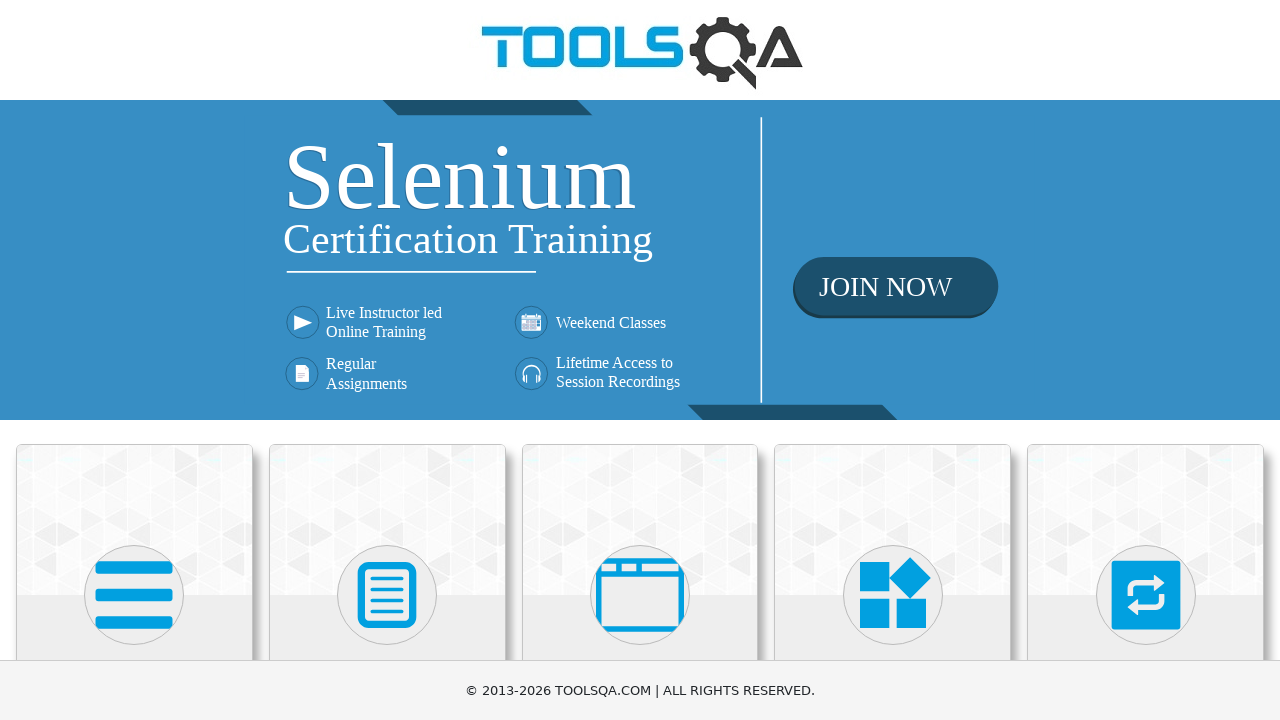

Elements card became visible
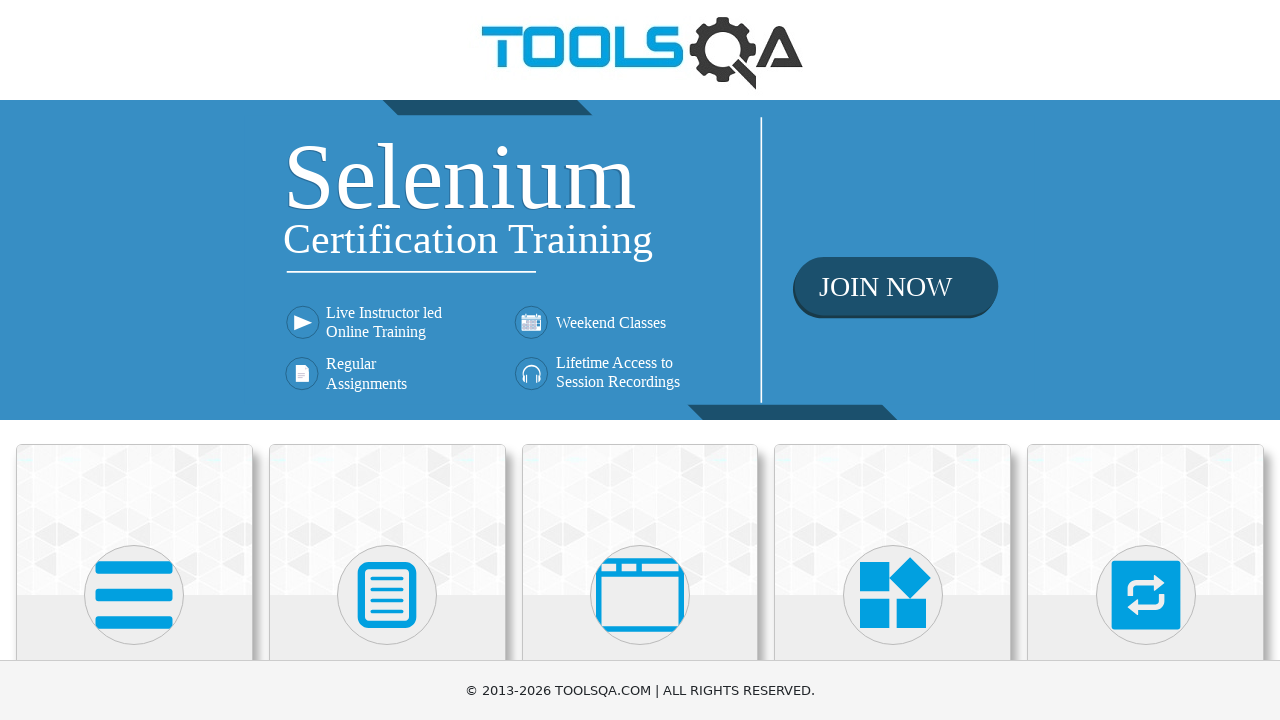

Clicked Elements card at (134, 360) on xpath=//h5[text()='Elements']
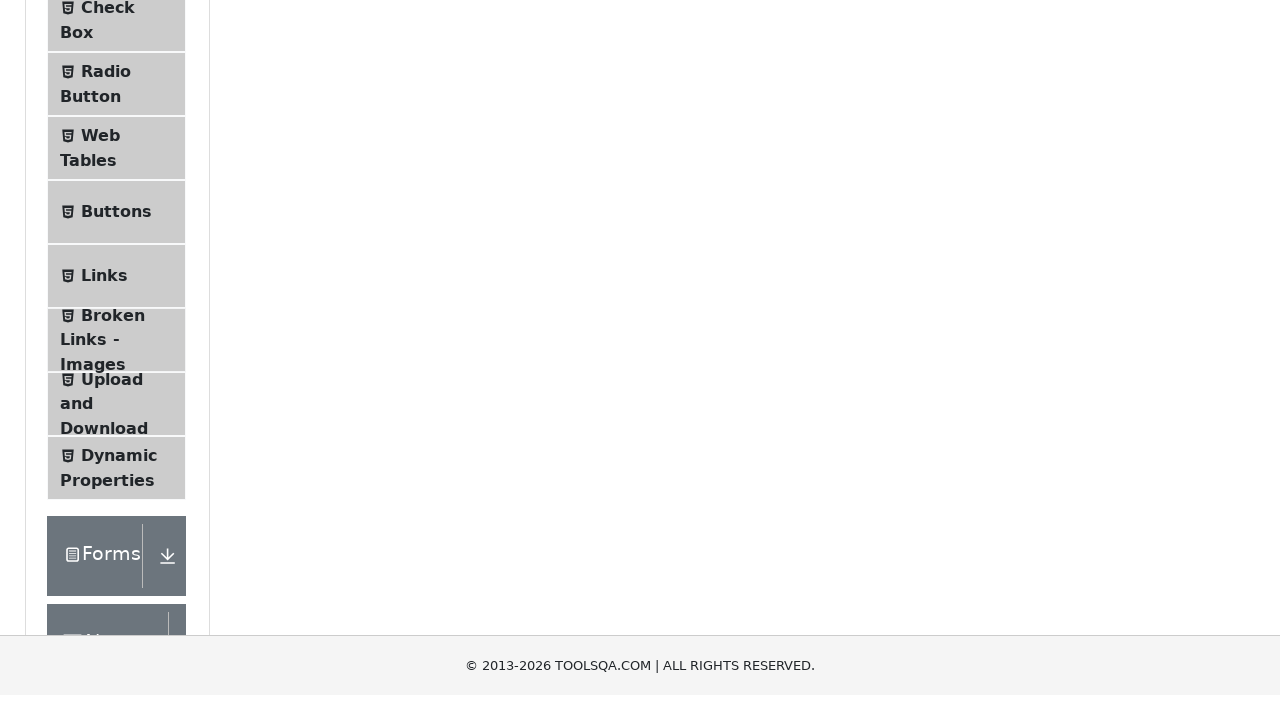

Navigated to Elements page successfully
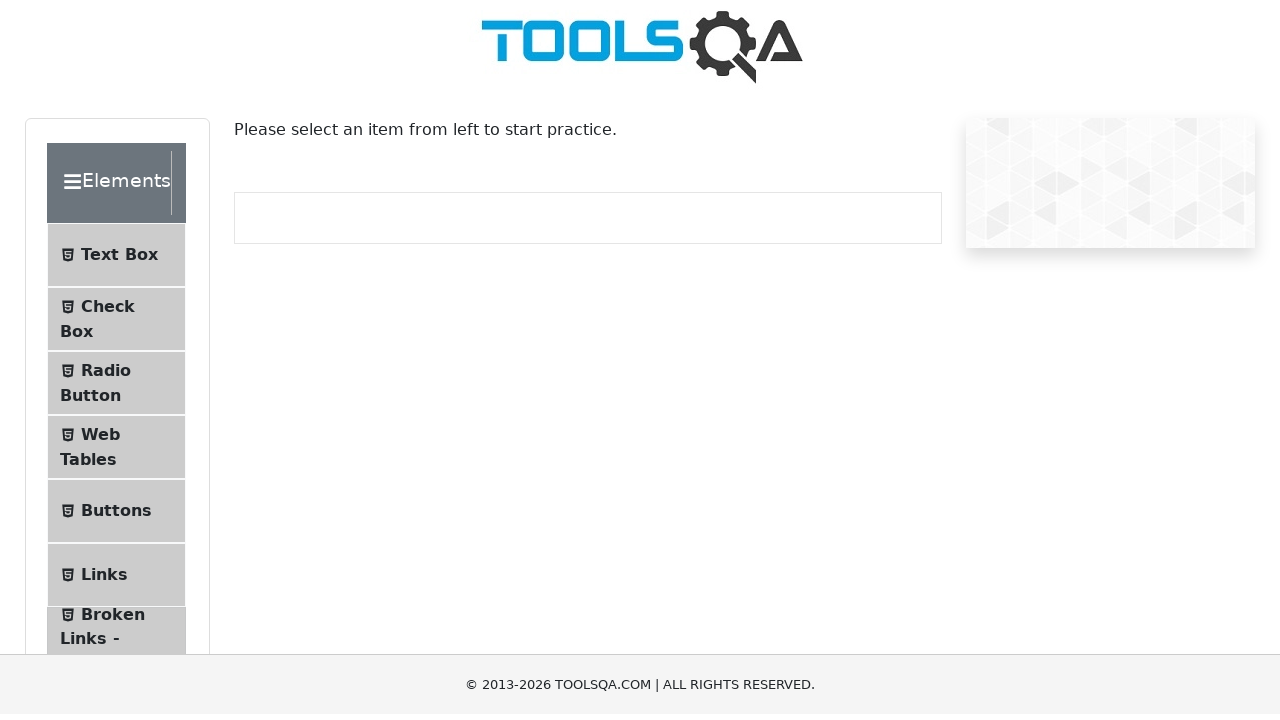

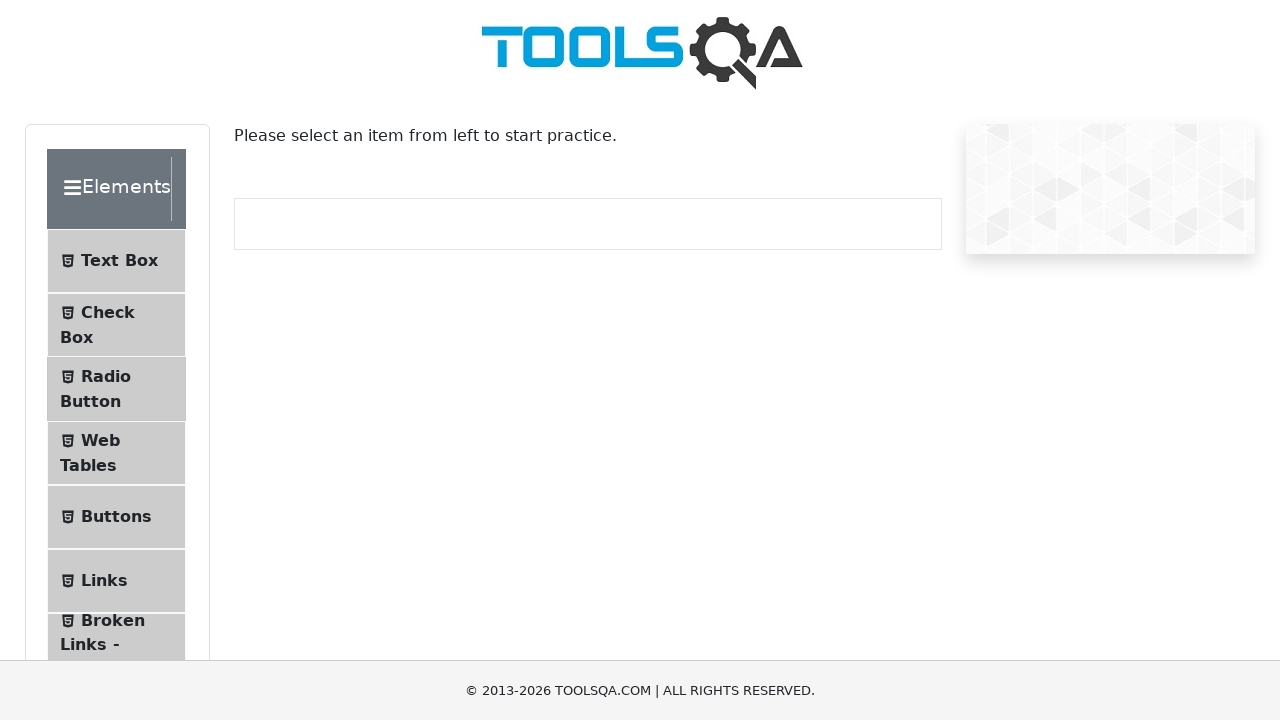